Tests that the todo counter displays the correct number of items as todos are added

Starting URL: https://demo.playwright.dev/todomvc

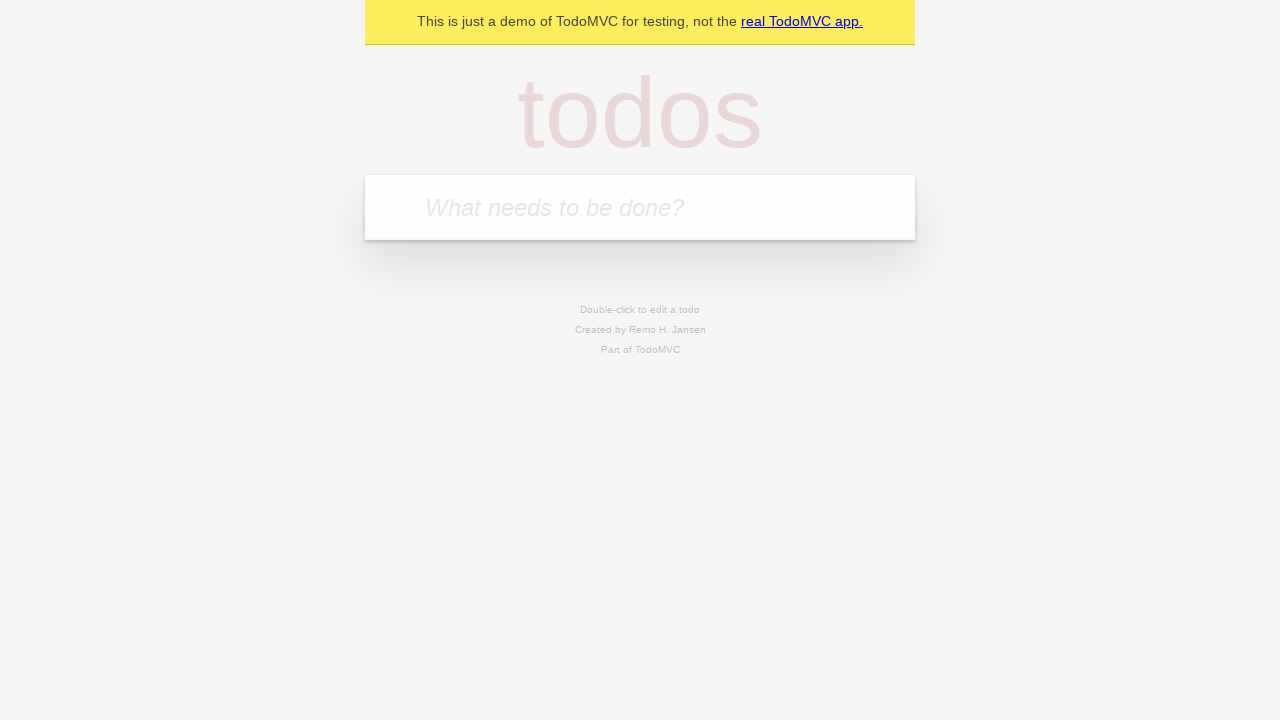

Located the todo input field
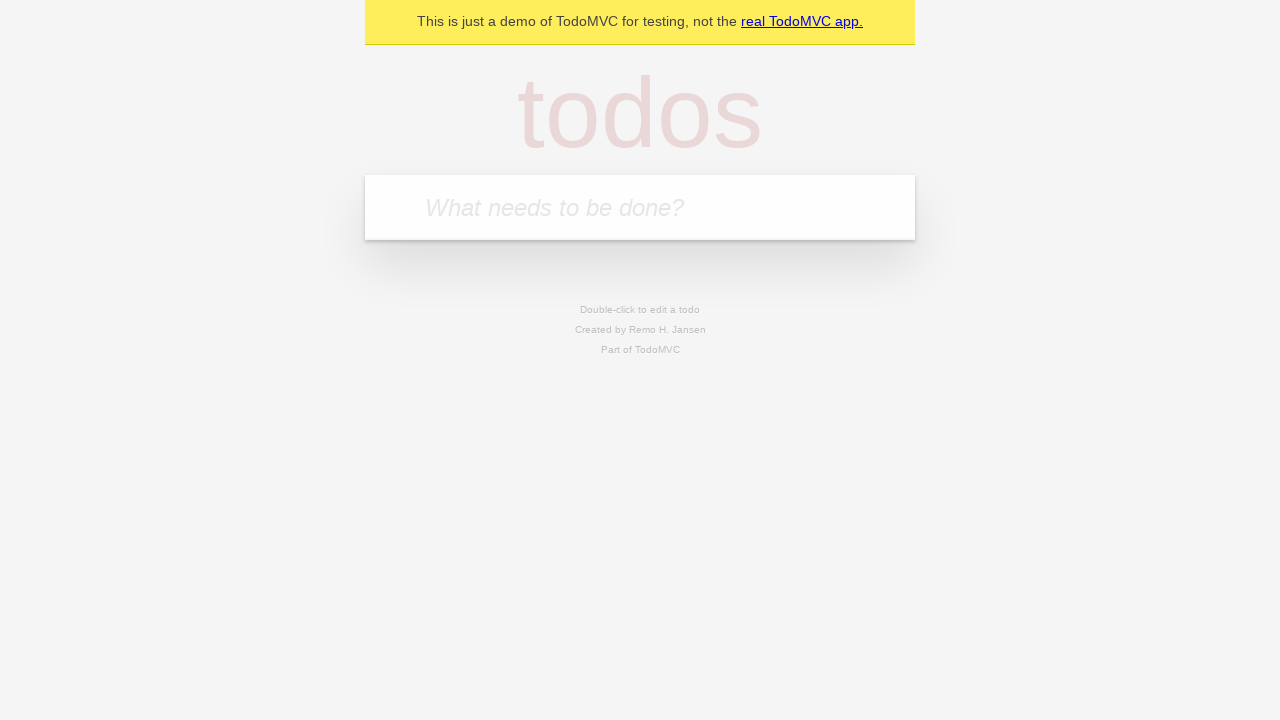

Filled todo input with 'buy some cheese' on internal:attr=[placeholder="What needs to be done?"i]
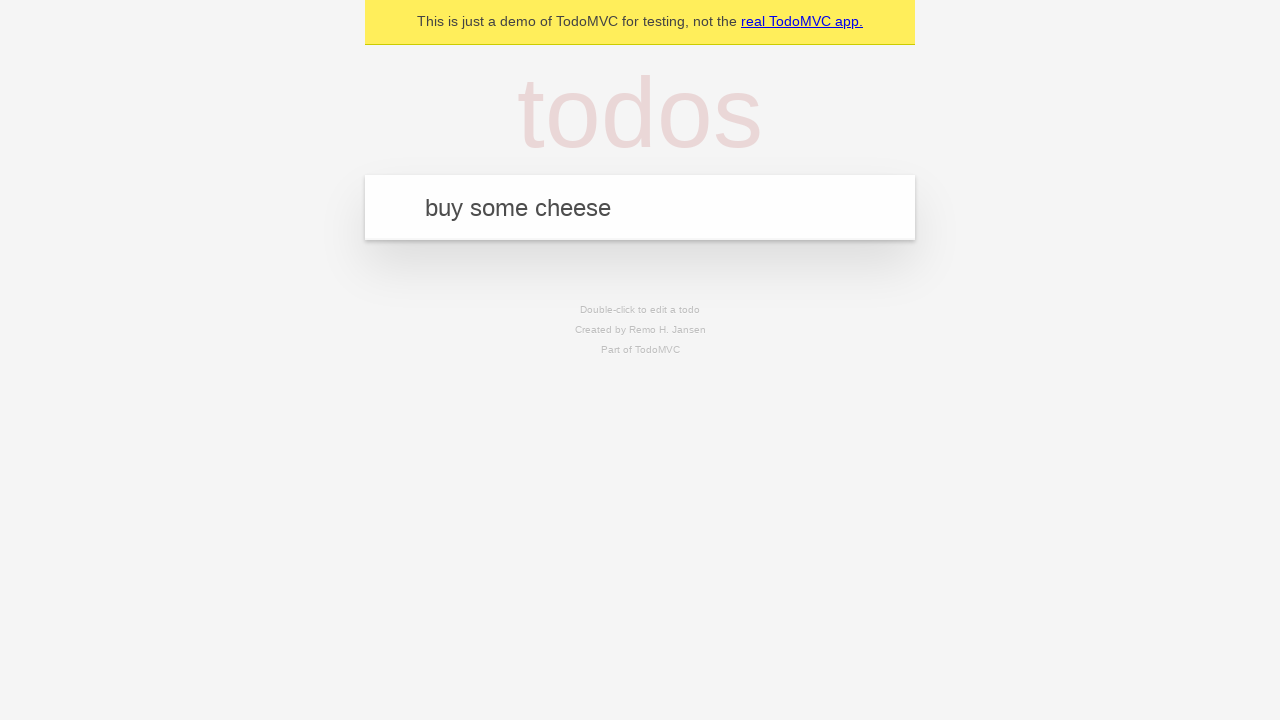

Pressed Enter to add first todo item on internal:attr=[placeholder="What needs to be done?"i]
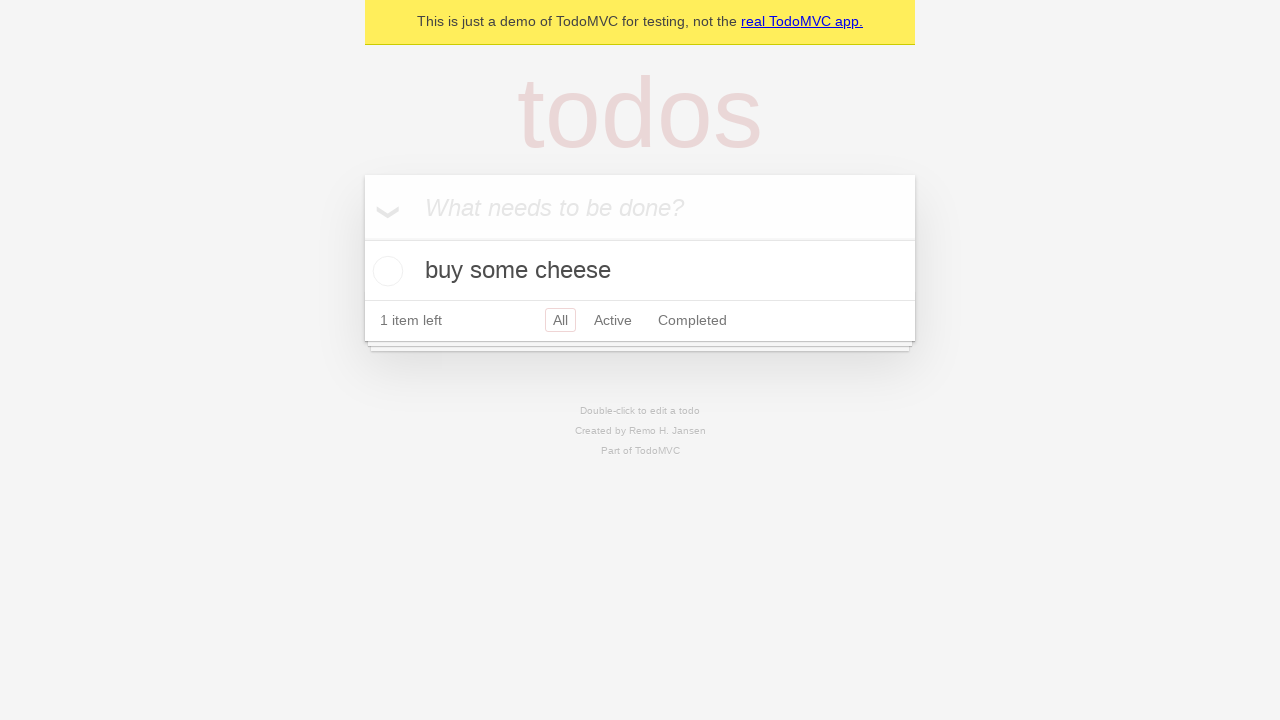

Todo counter element appeared after adding first item
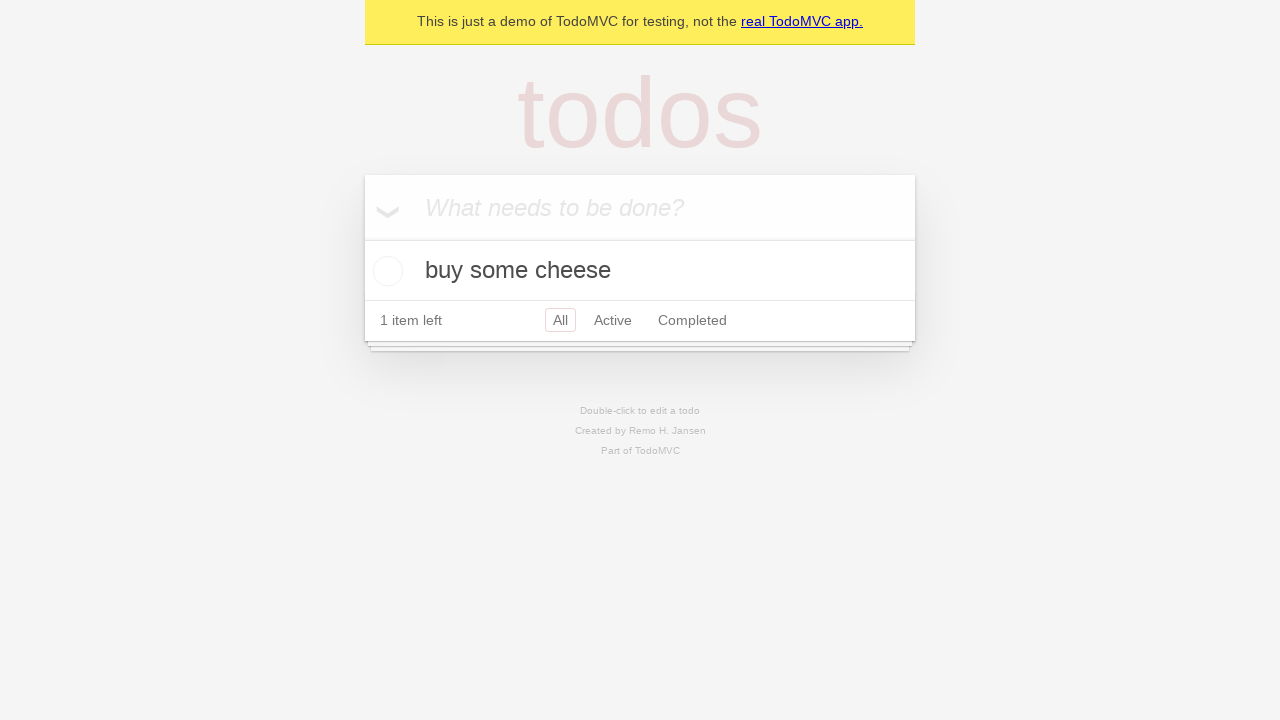

Filled todo input with 'feed the cat' on internal:attr=[placeholder="What needs to be done?"i]
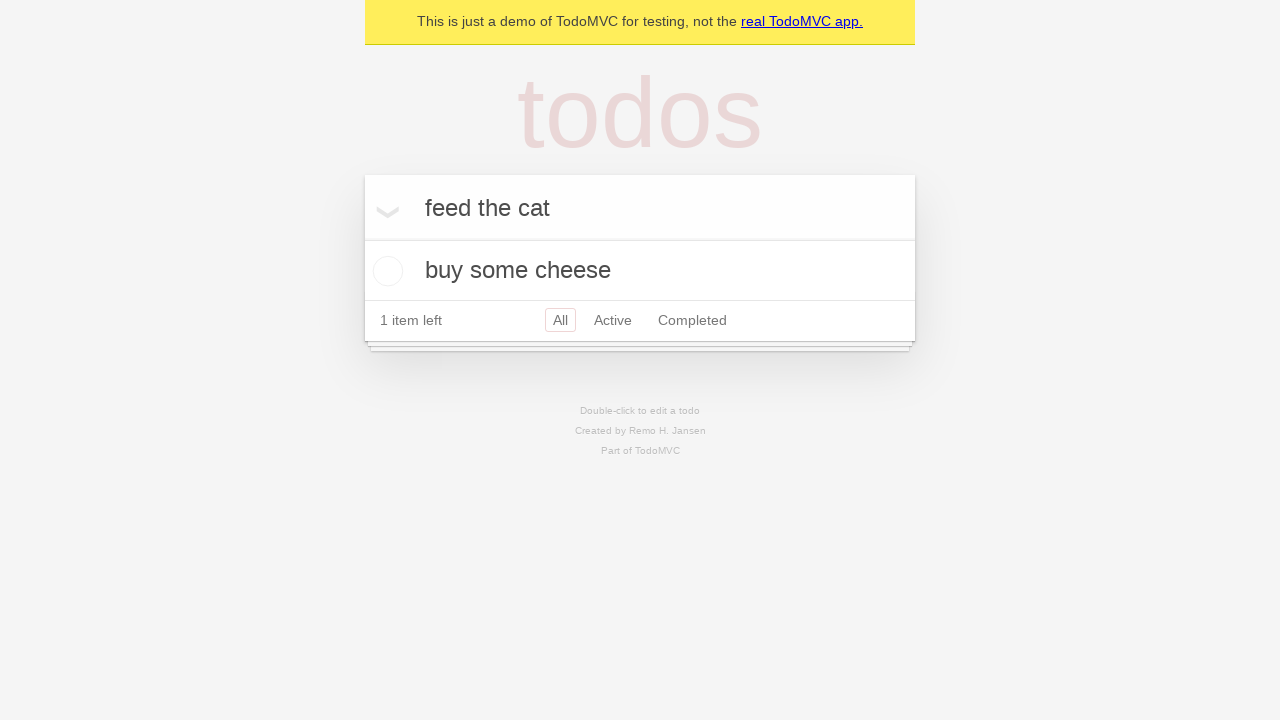

Pressed Enter to add second todo item on internal:attr=[placeholder="What needs to be done?"i]
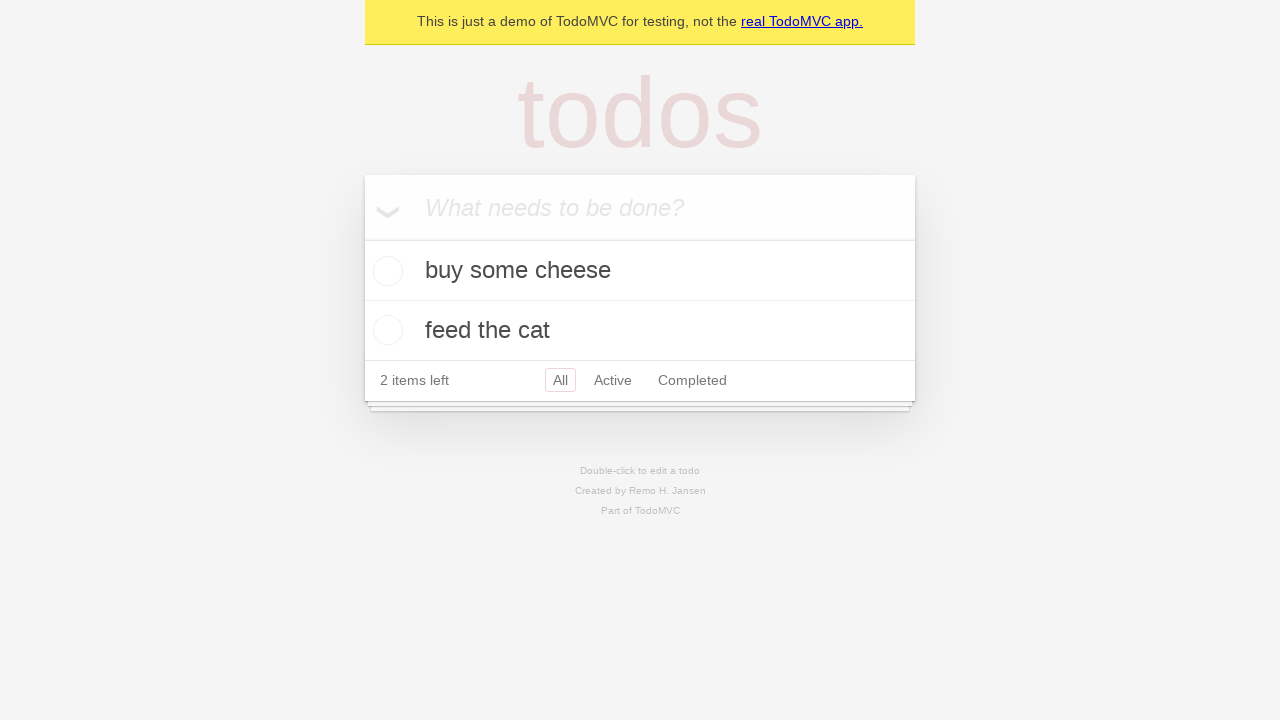

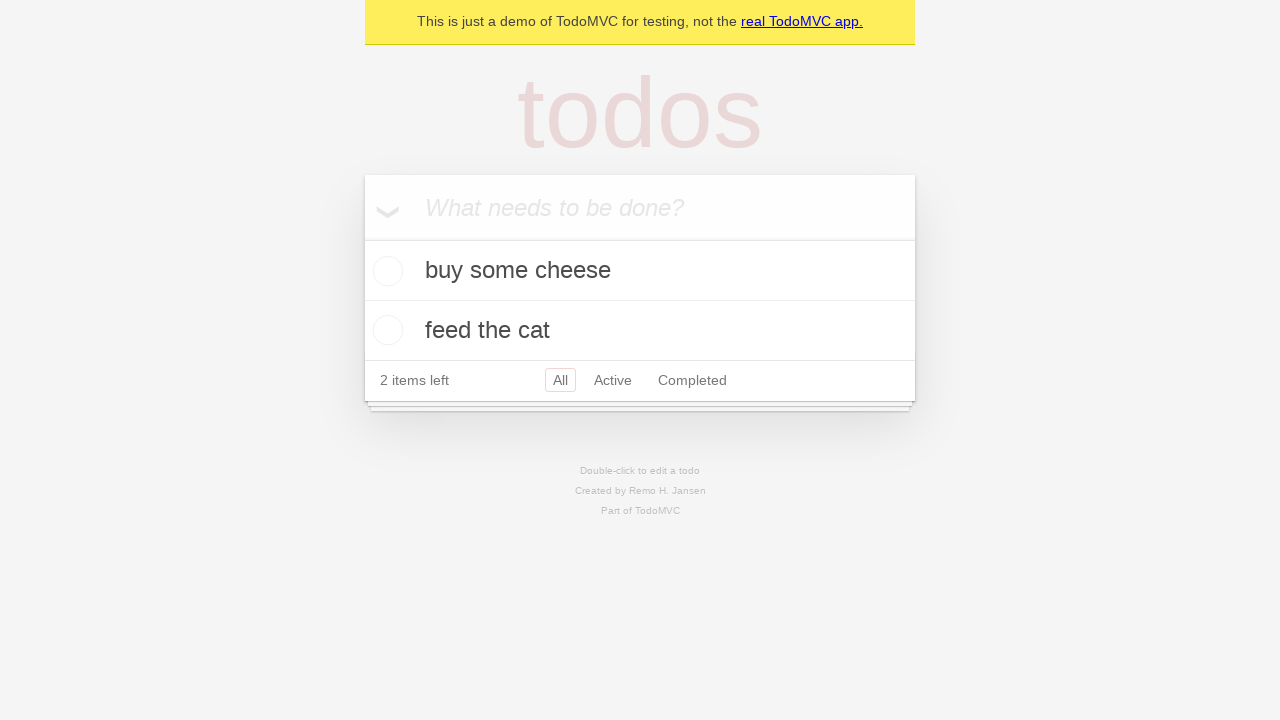